Tests multi-select dropdown functionality by selecting multiple options and verifying the selections

Starting URL: https://www.w3schools.com/tags/tryit.asp?filename=tryhtml_select_multiple

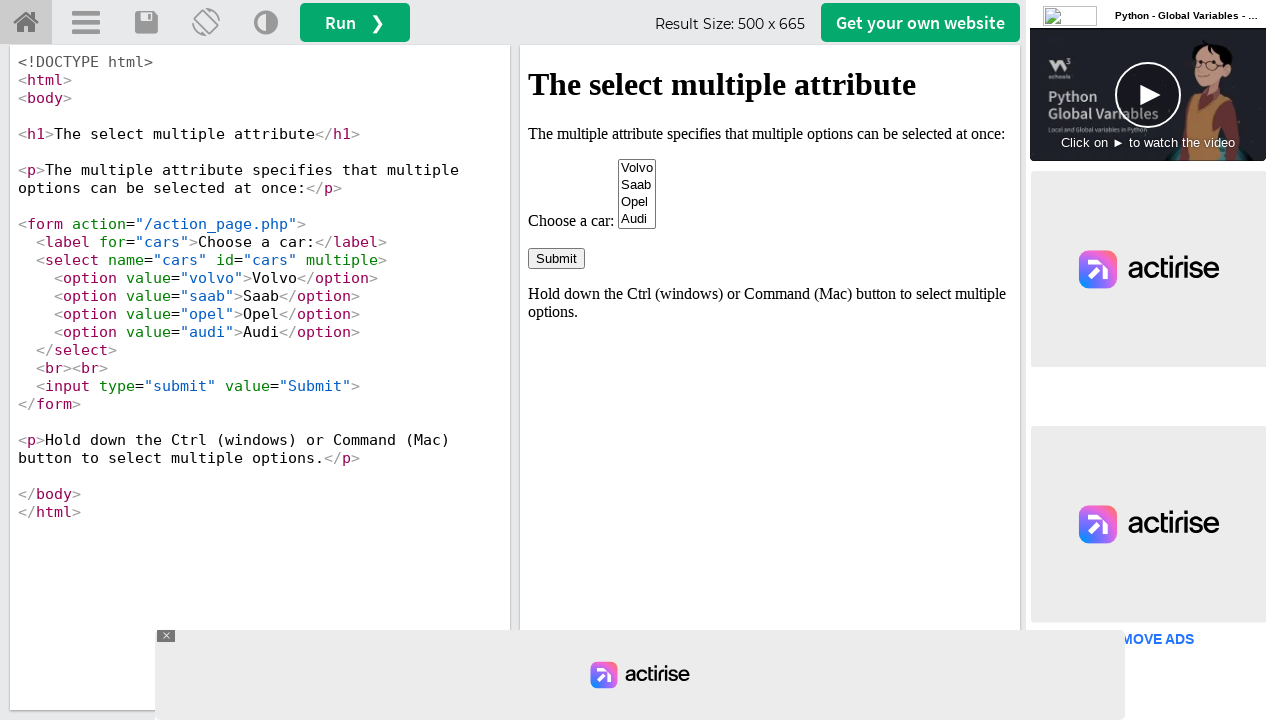

Located iframe containing the form
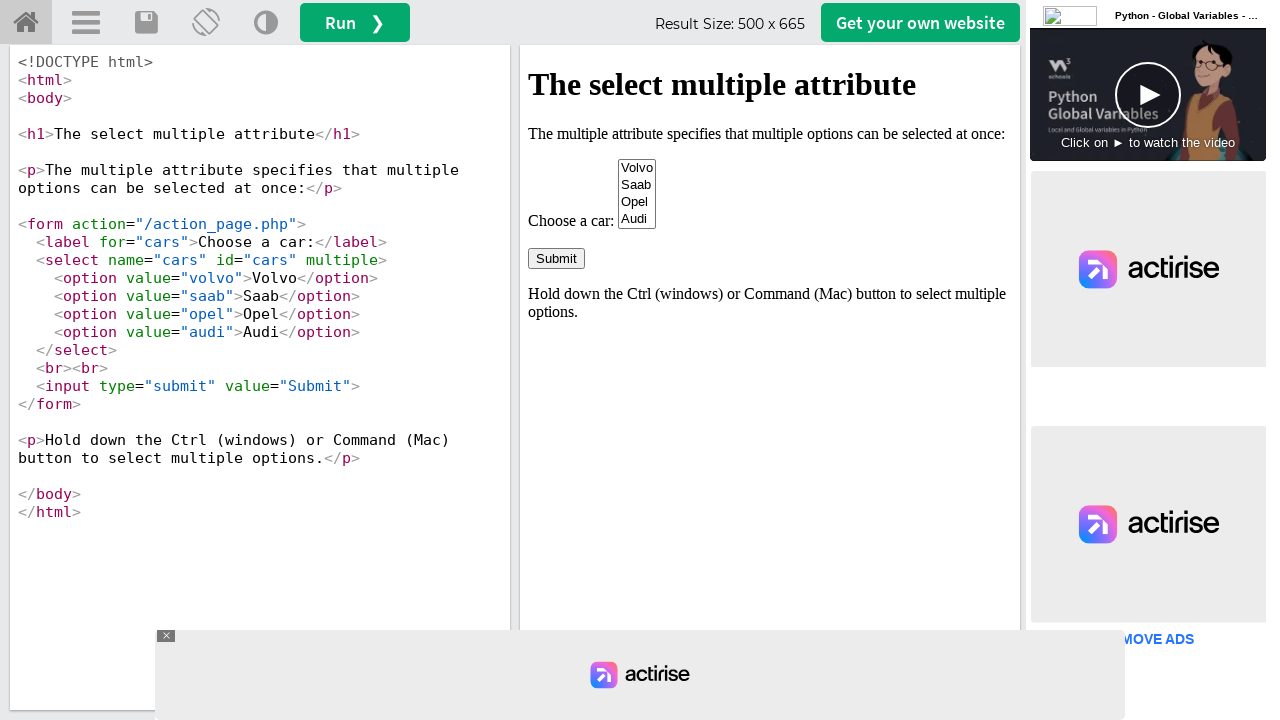

Located multi-select dropdown element
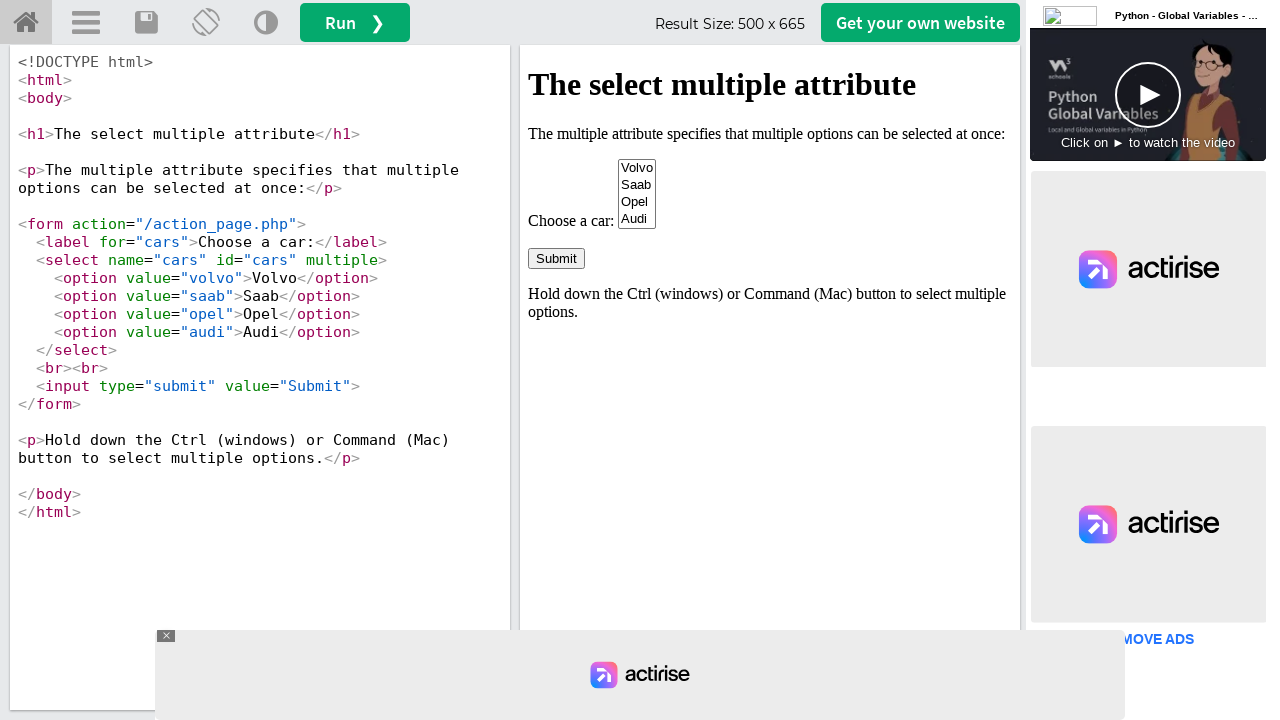

Selected 'volvo' option from dropdown on iframe#iframeResult >> nth=0 >> internal:control=enter-frame >> select[name='car
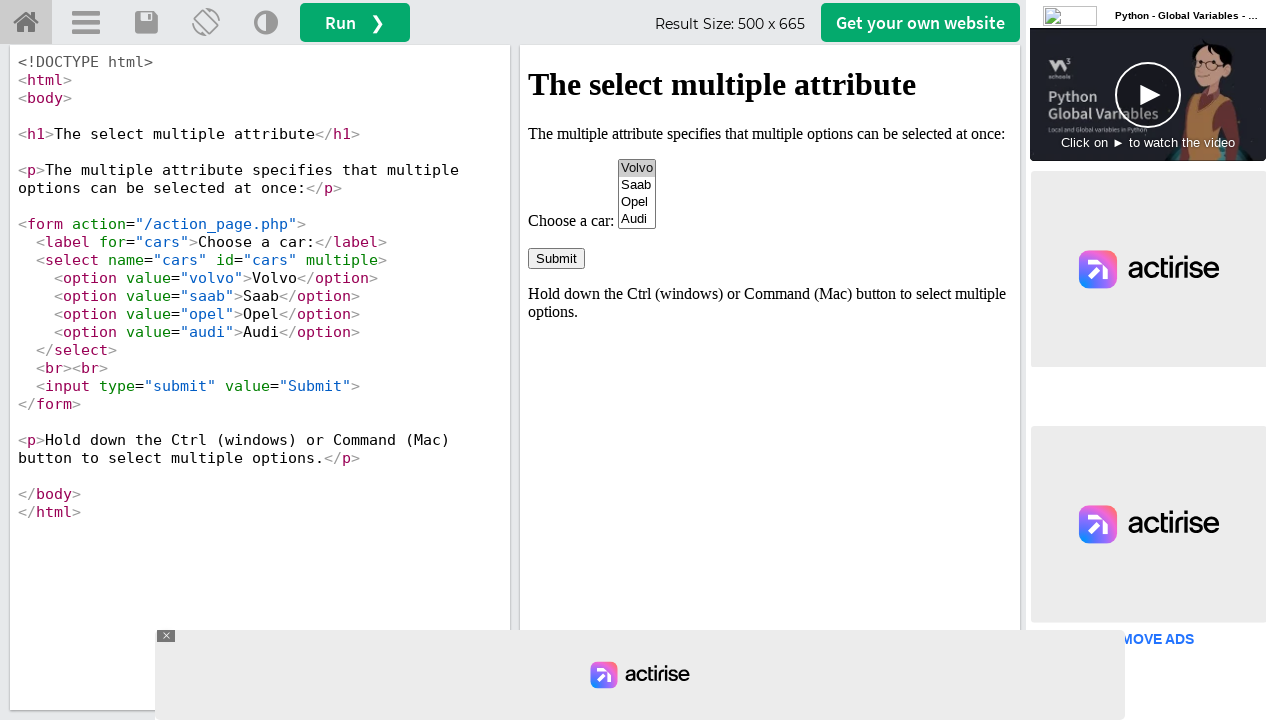

Selected 'Opel' option from dropdown on iframe#iframeResult >> nth=0 >> internal:control=enter-frame >> select[name='car
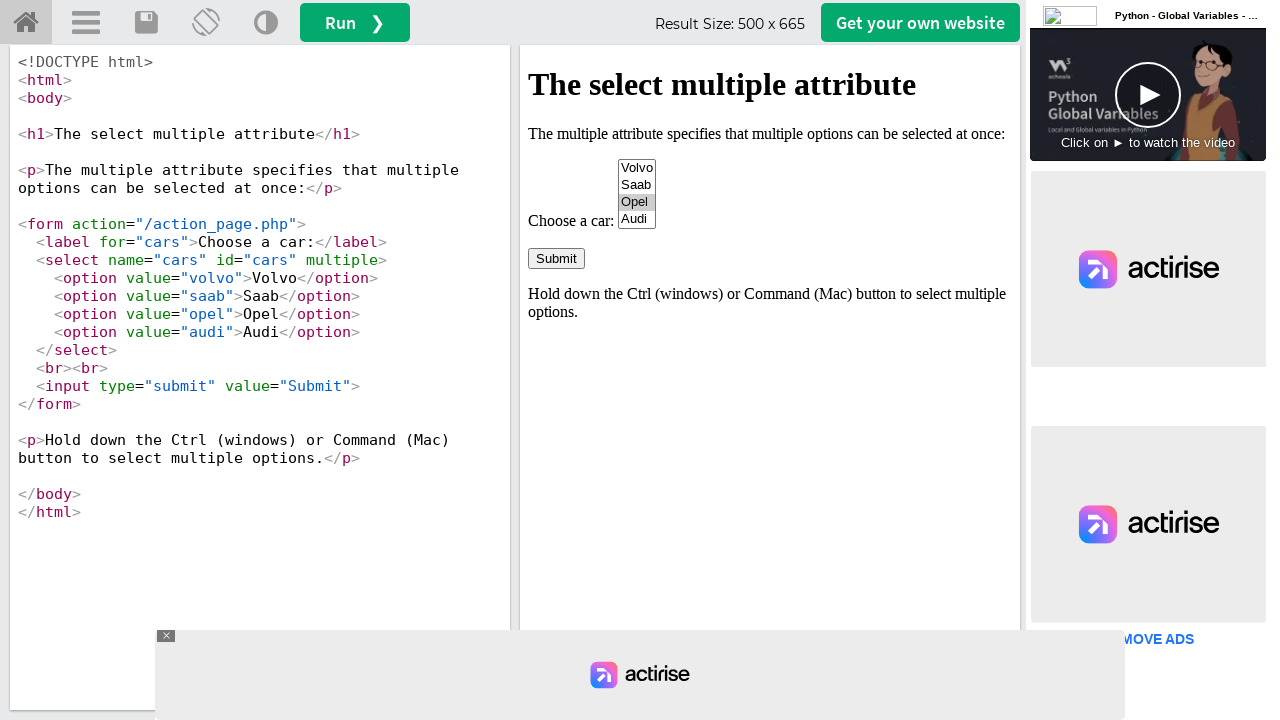

Selected option at index 3 from dropdown on iframe#iframeResult >> nth=0 >> internal:control=enter-frame >> select[name='car
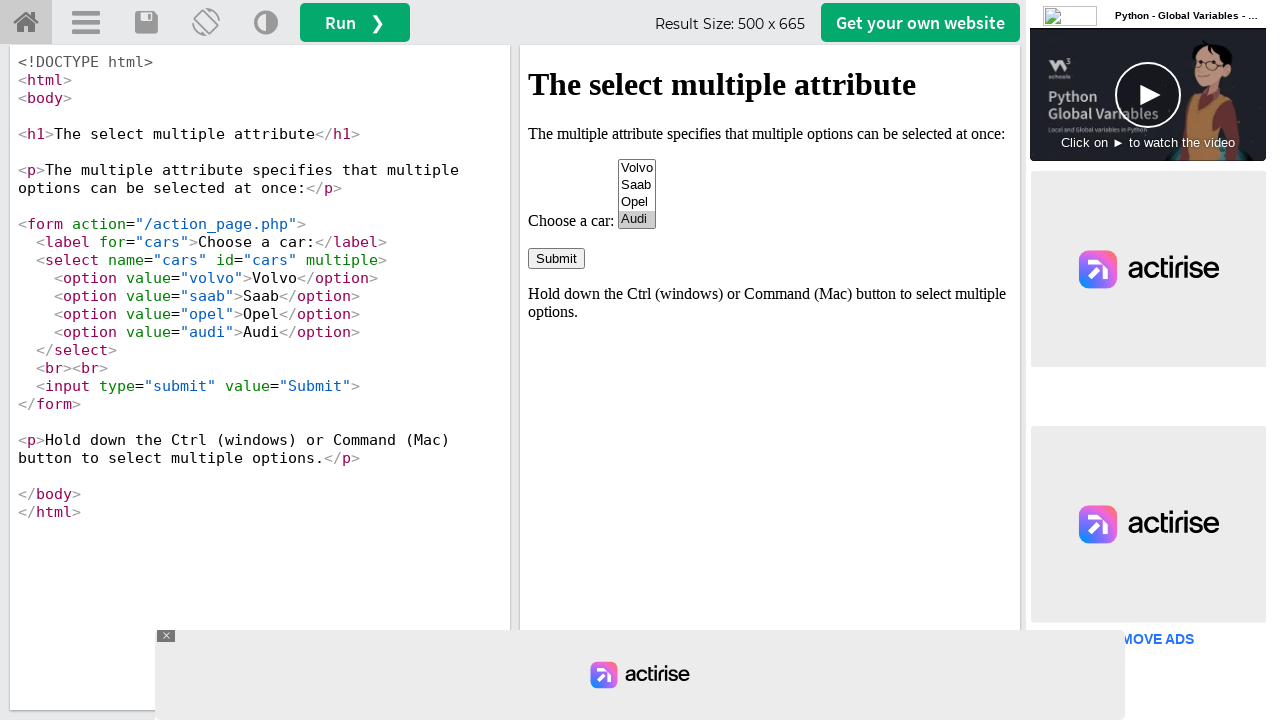

Selected 'Saab' option from dropdown on iframe#iframeResult >> nth=0 >> internal:control=enter-frame >> select[name='car
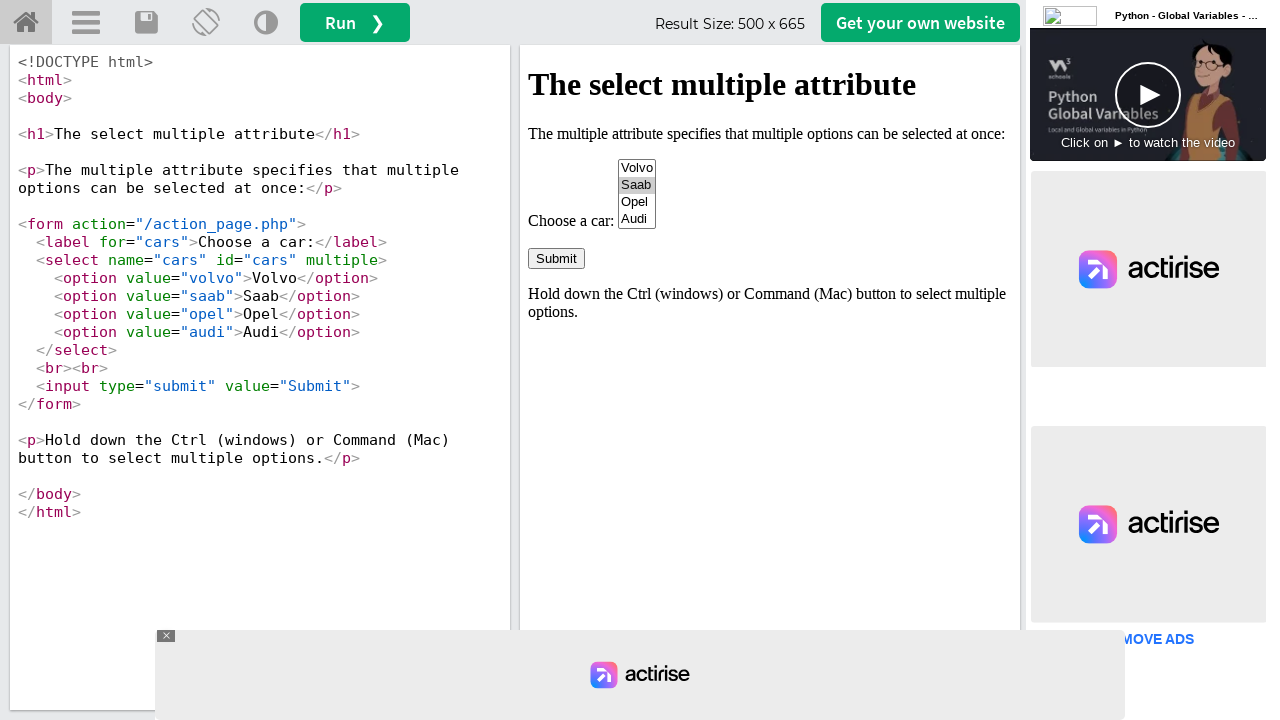

Retrieved all checked options from dropdown
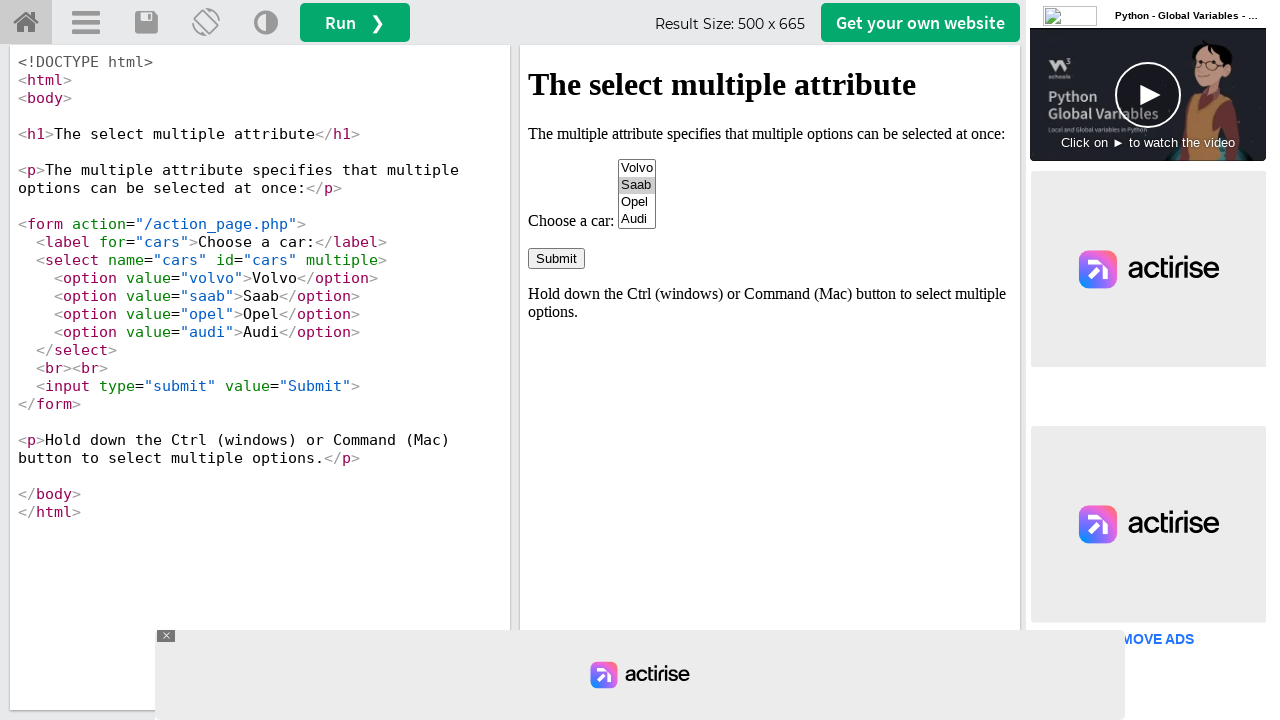

Verified selected option: Saab
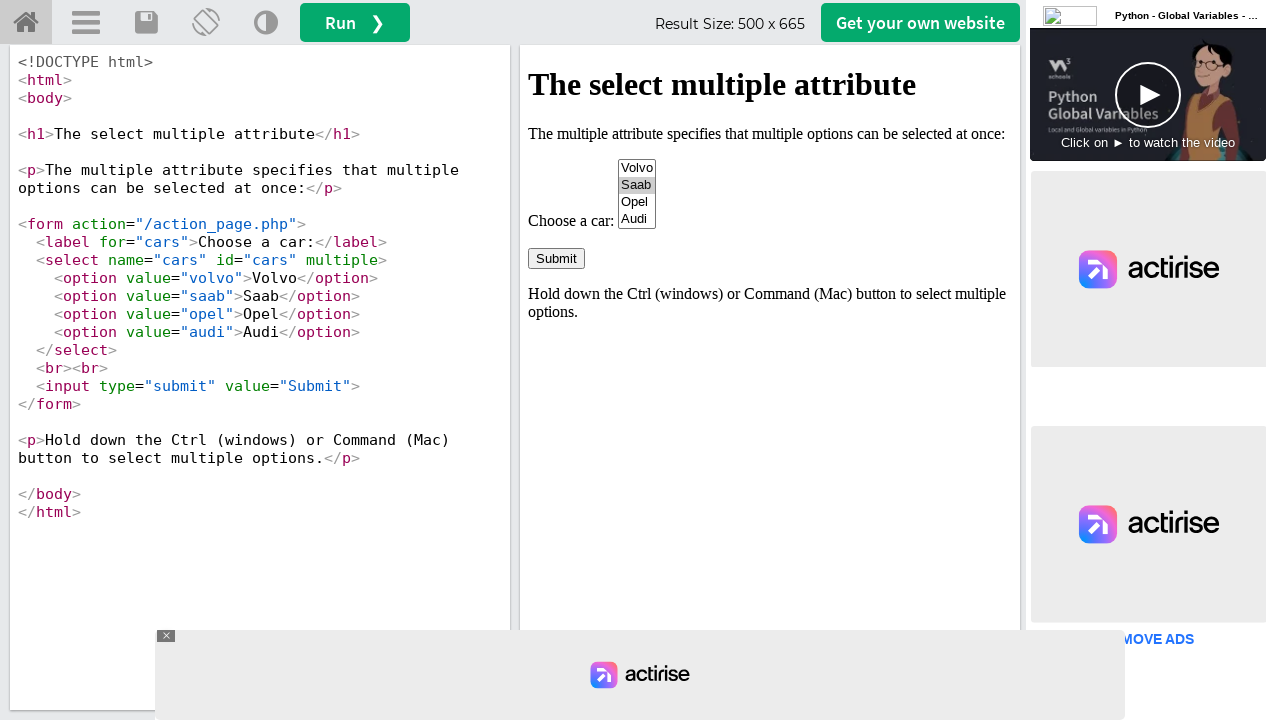

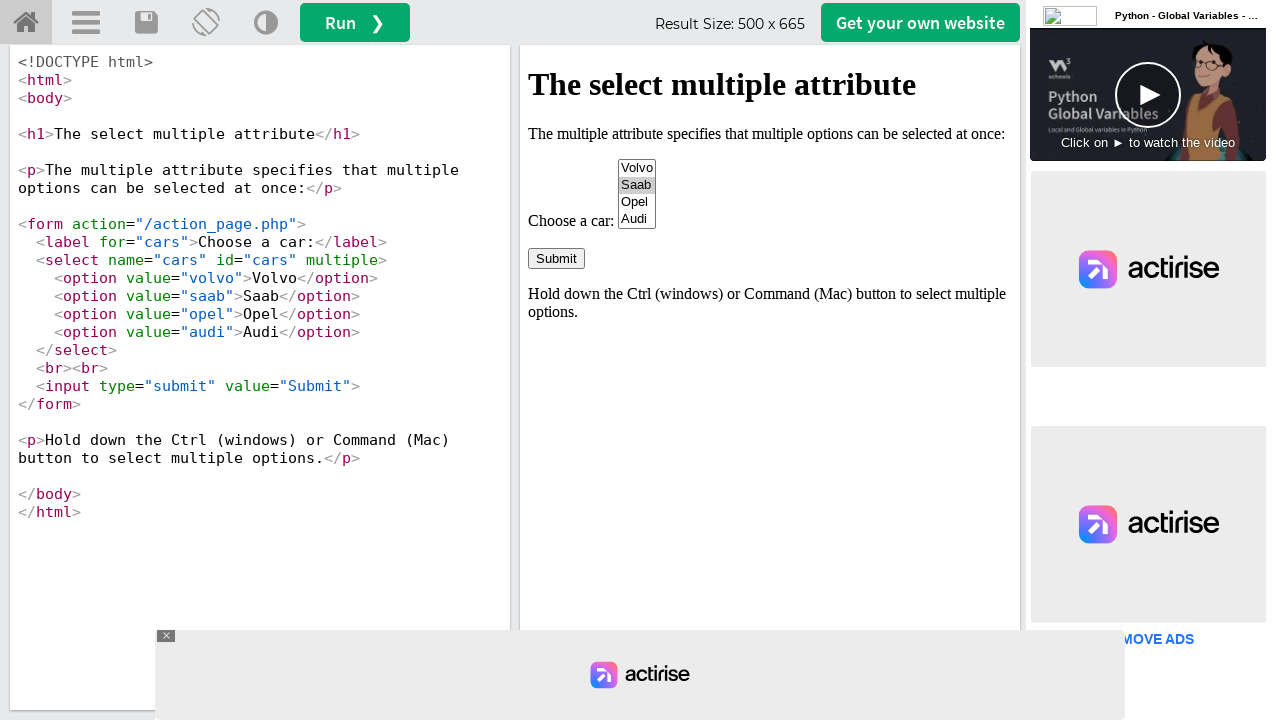